Tests JavaScript confirm dialog by clicking confirm button and canceling it

Starting URL: https://the-internet.herokuapp.com/

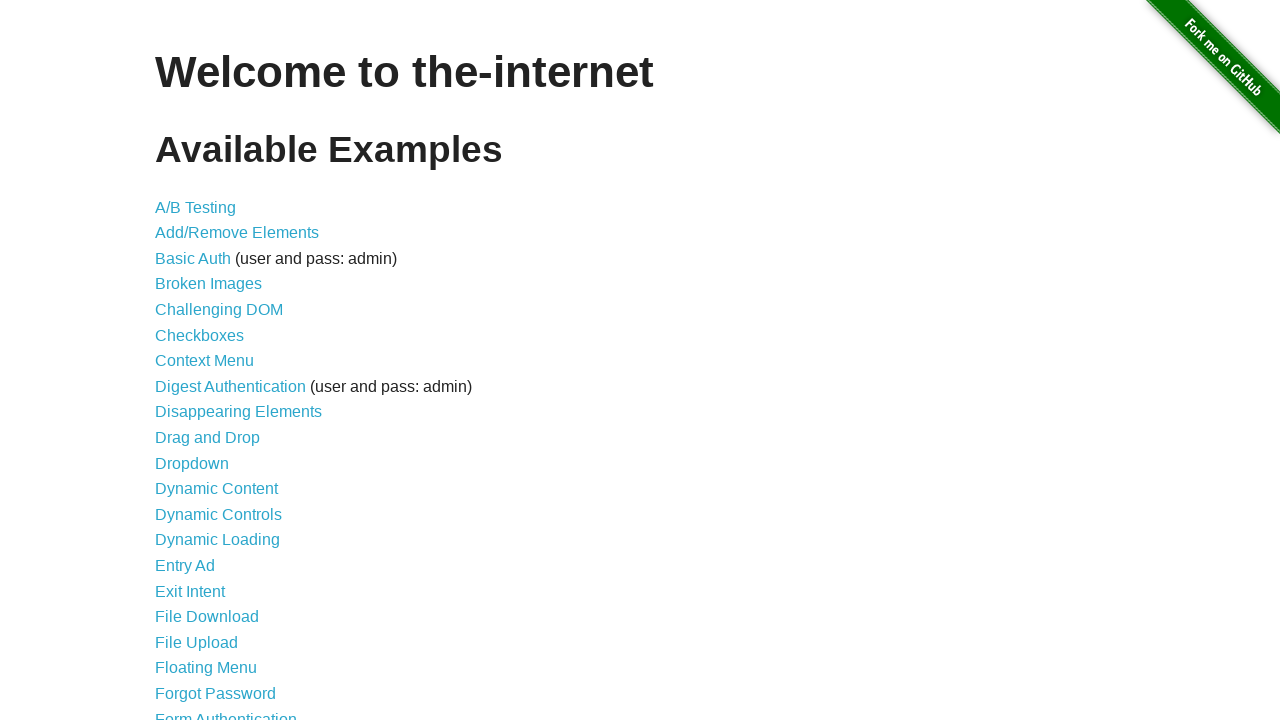

Clicked on JavaScript Alerts link at (214, 361) on text="JavaScript Alerts"
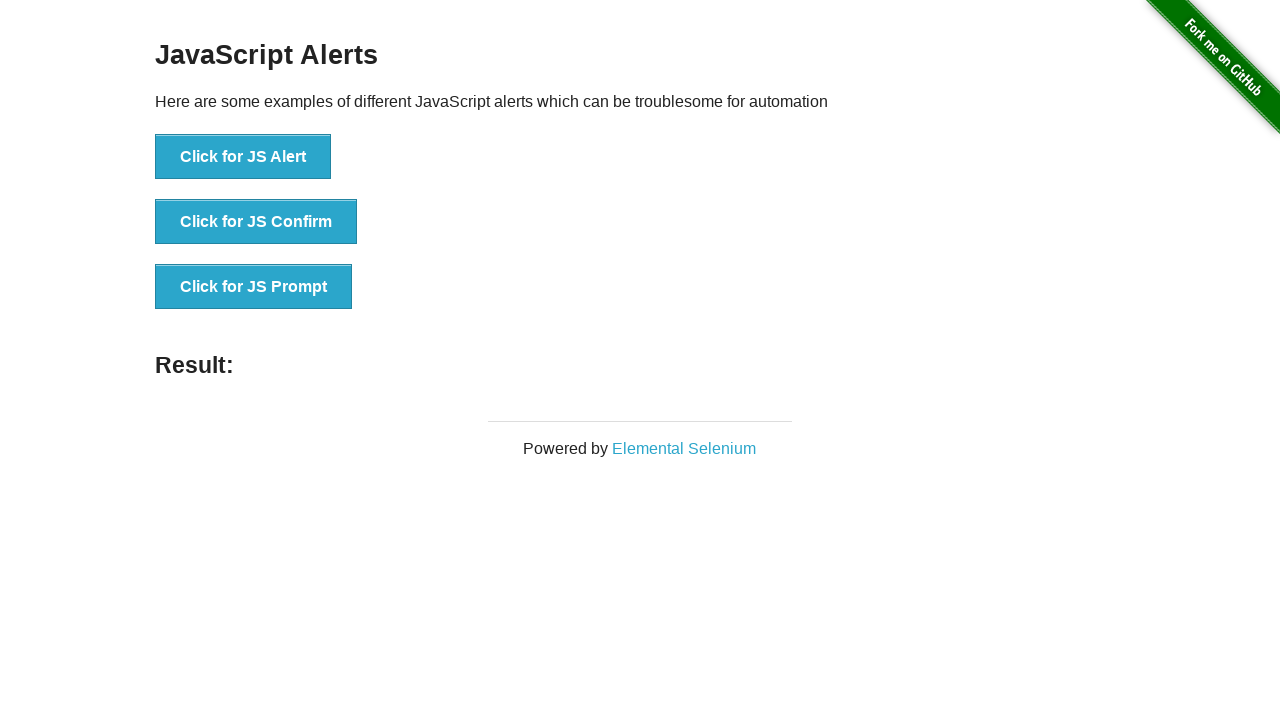

Set up dialog handler to dismiss/cancel the dialog
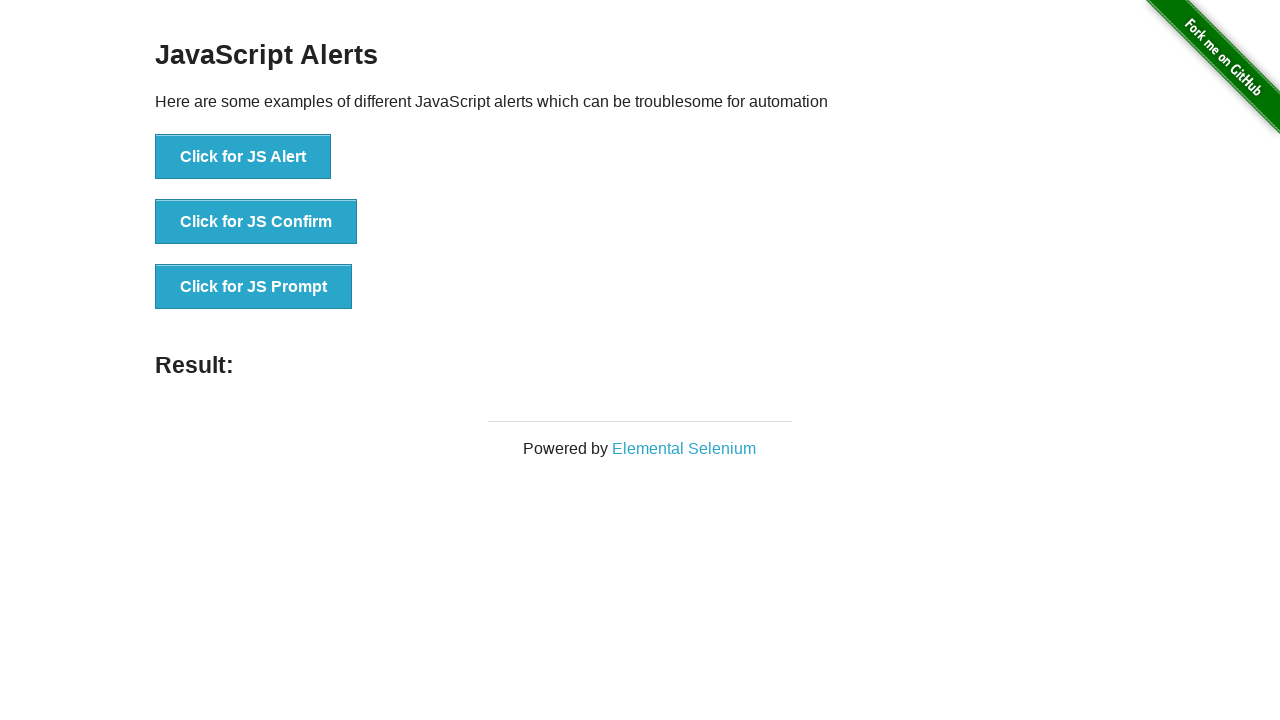

Clicked on JS Confirm button, triggering the confirm dialog at (256, 222) on xpath=//button[text()="Click for JS Confirm"]
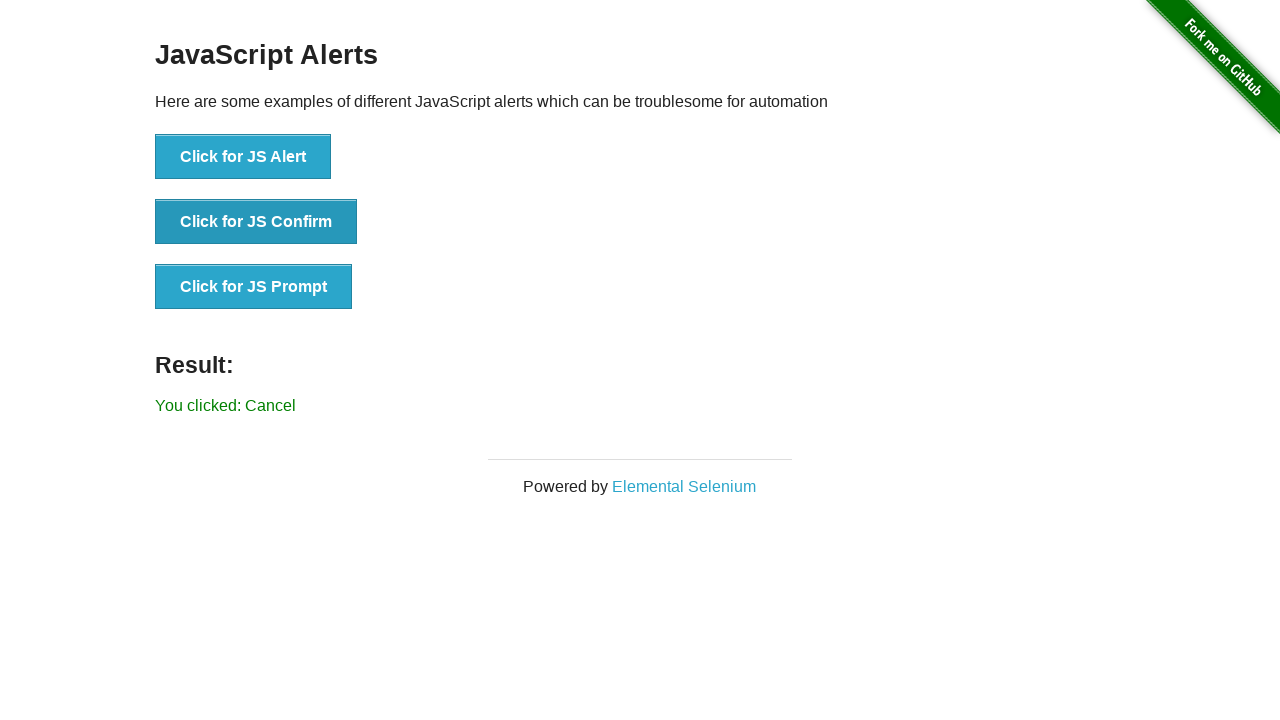

Retrieved result message from page
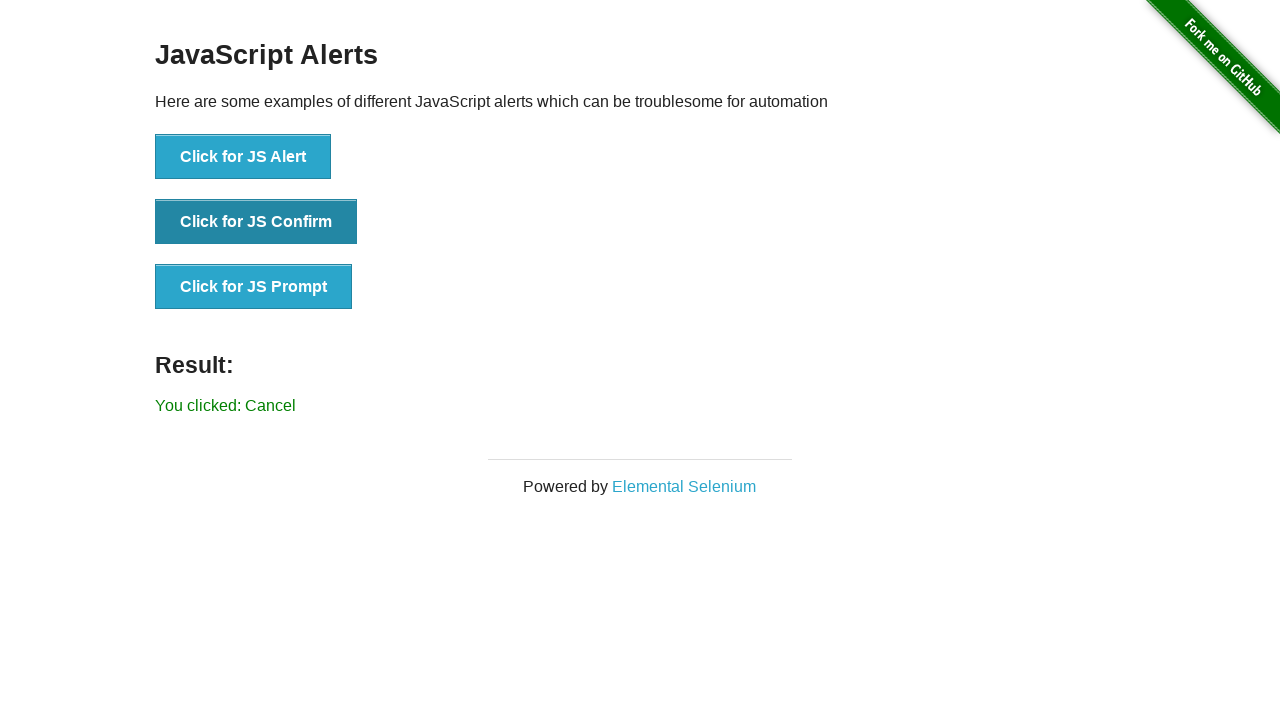

Verified that result message is 'You clicked: Cancel'
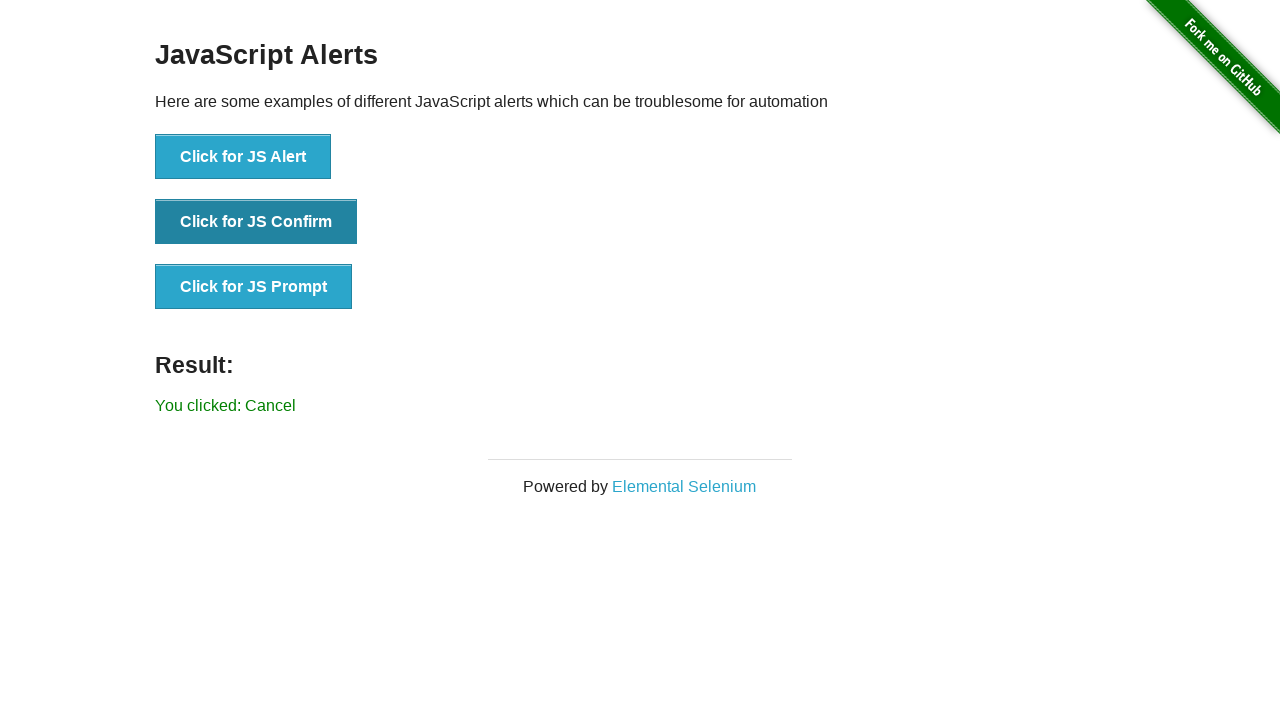

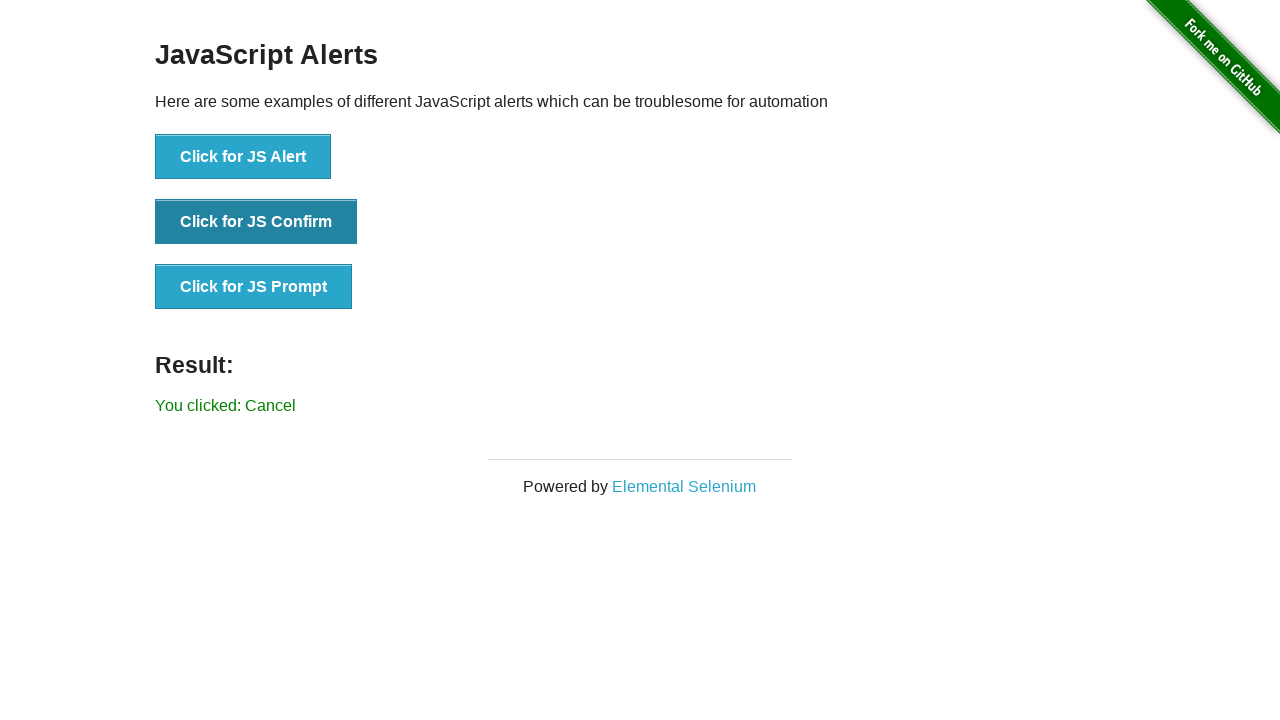